Navigates to Baeldung website and verifies that cookies are set by the page

Starting URL: https://baeldung.com

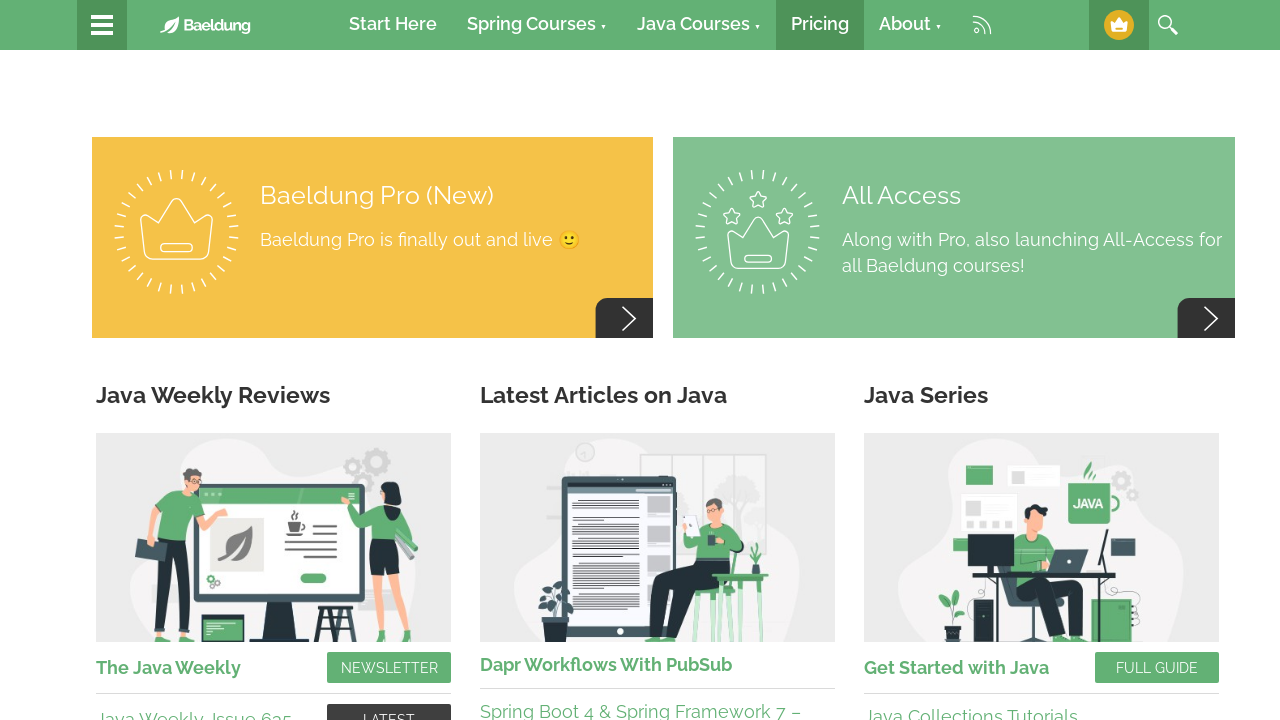

Navigated to https://baeldung.com
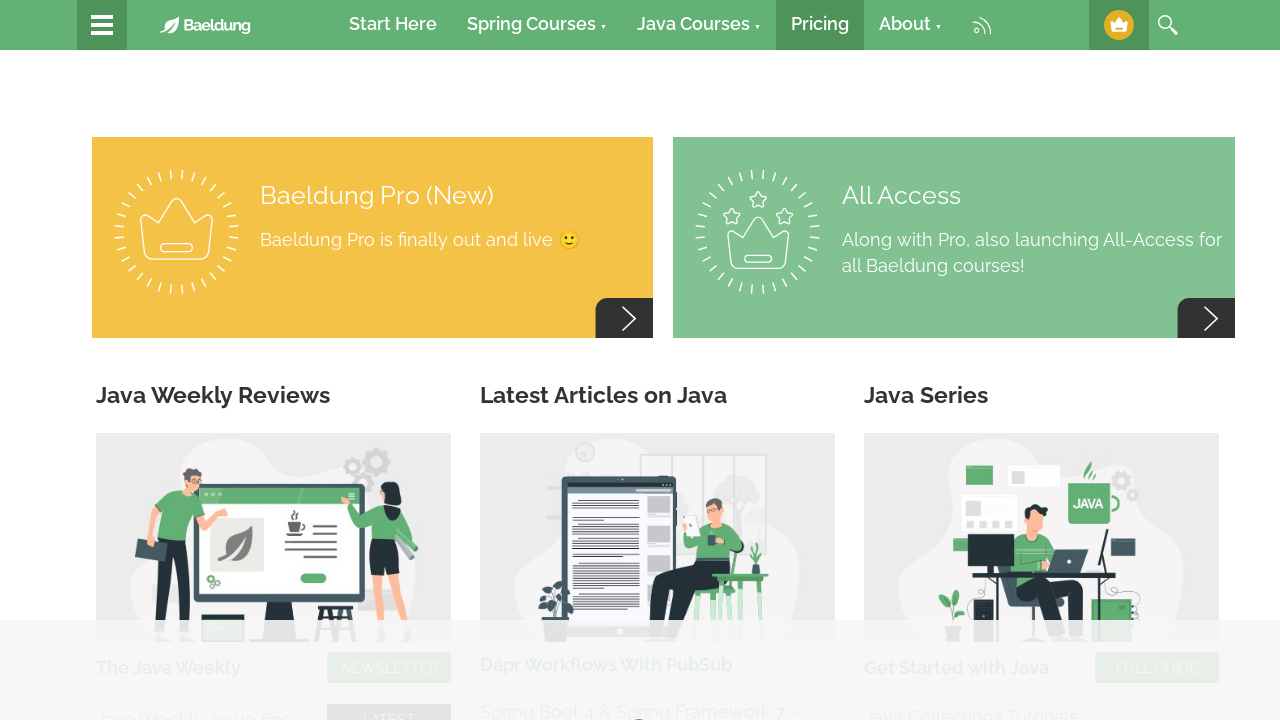

Waited for page to reach networkidle state
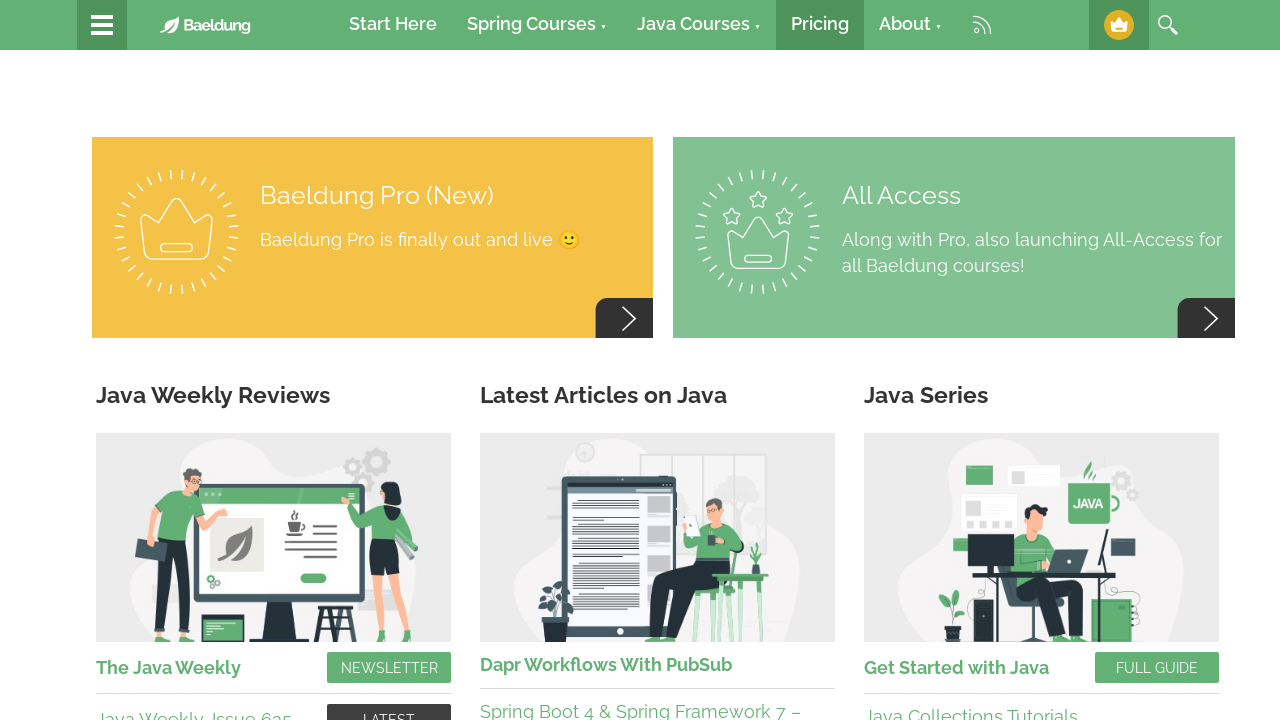

Retrieved cookies from context
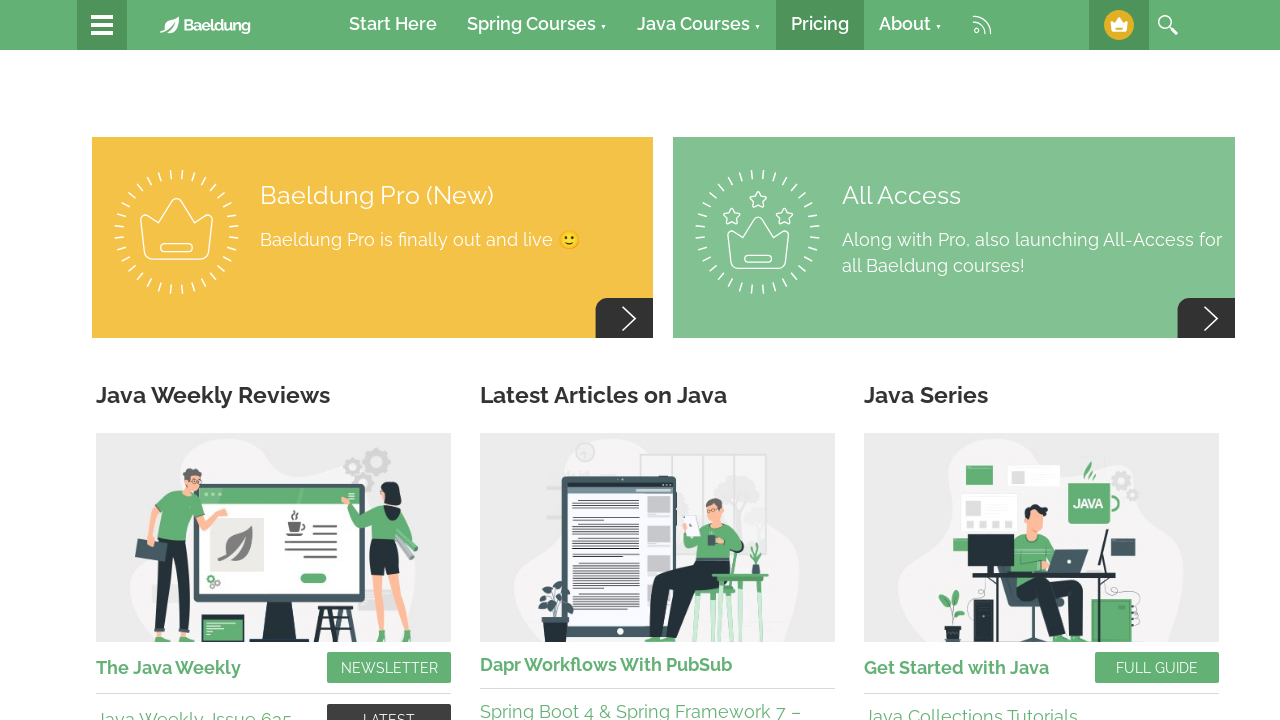

Verified that cookies exist (assertion passed)
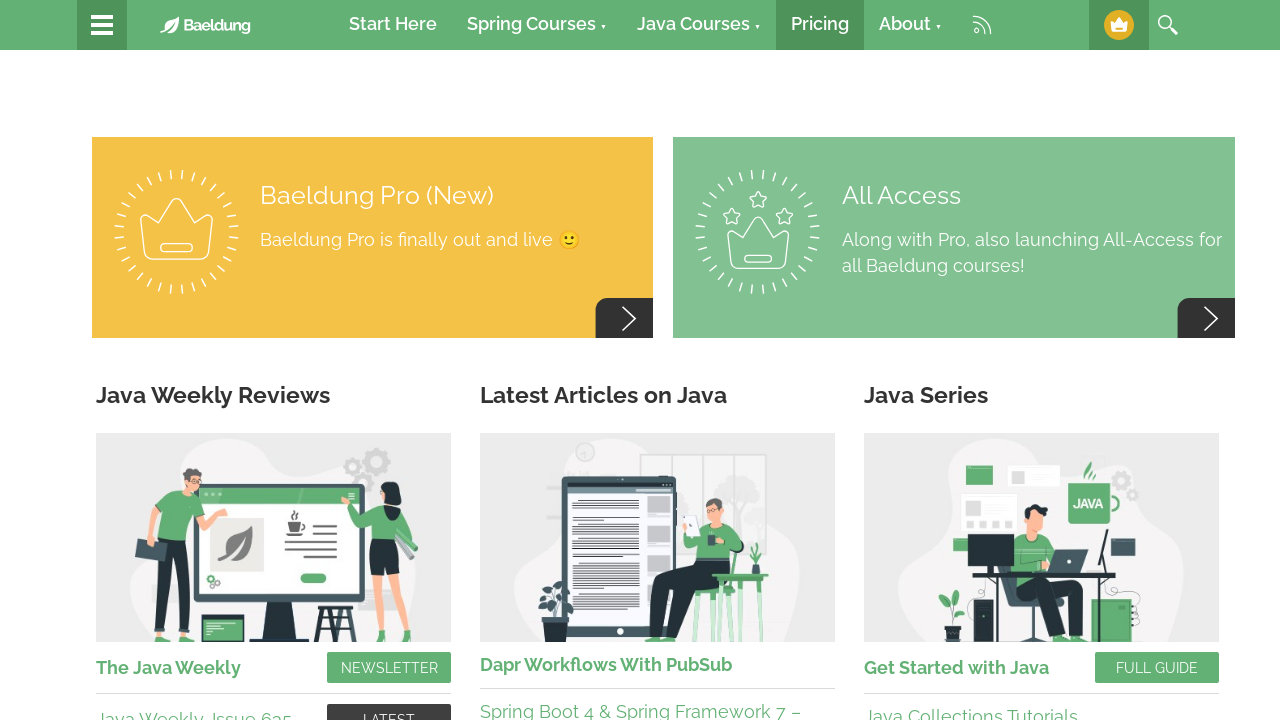

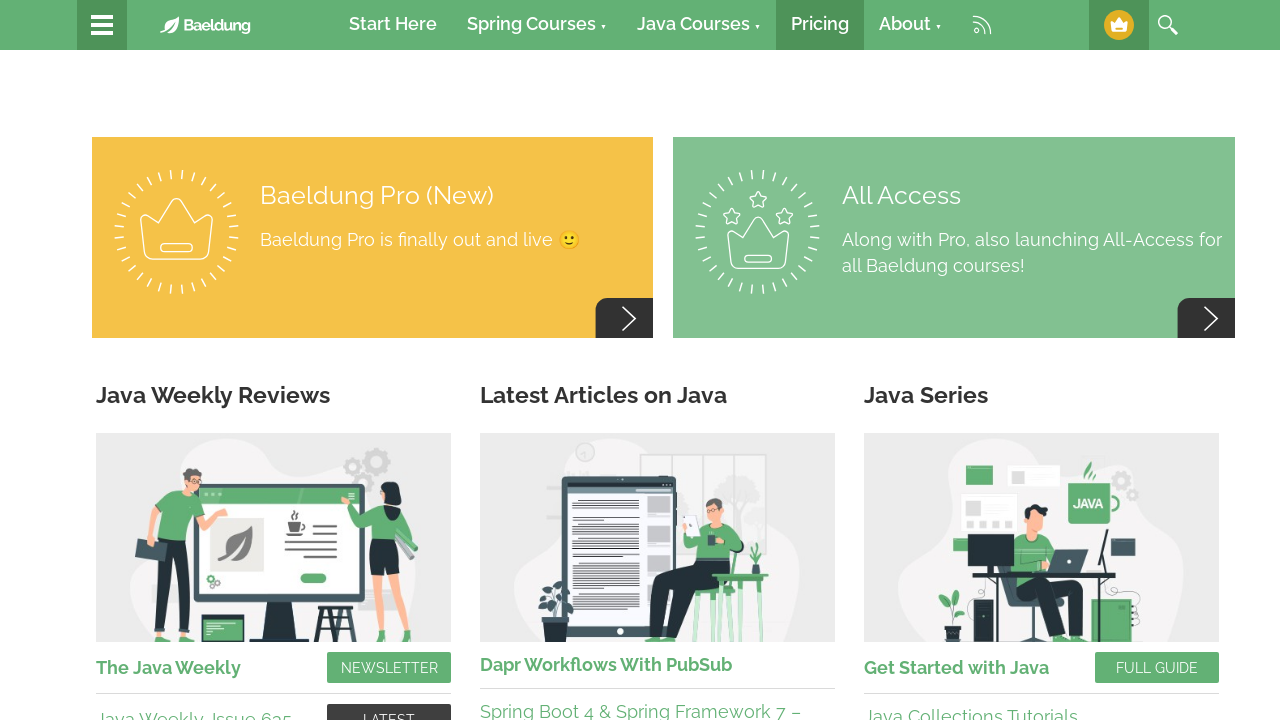